Searches for a healthcare professional by their CPF/CNS number on the Brazilian CNES (National Registry of Health Establishments) system and opens their detailed report page.

Starting URL: https://cnes.datasus.gov.br/pages/profissionais/consulta.jsp

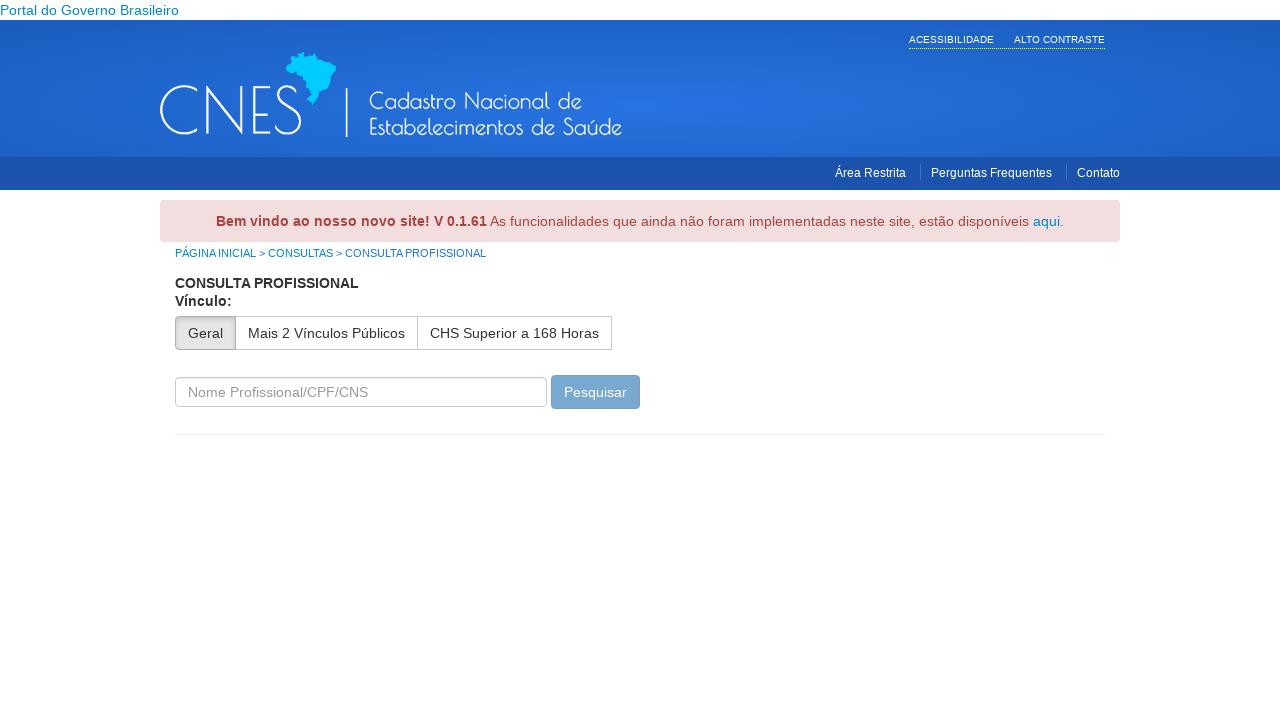

Filled search field with CPF/CNS number '701203052777417' on //*[@id="pesquisaValue"]
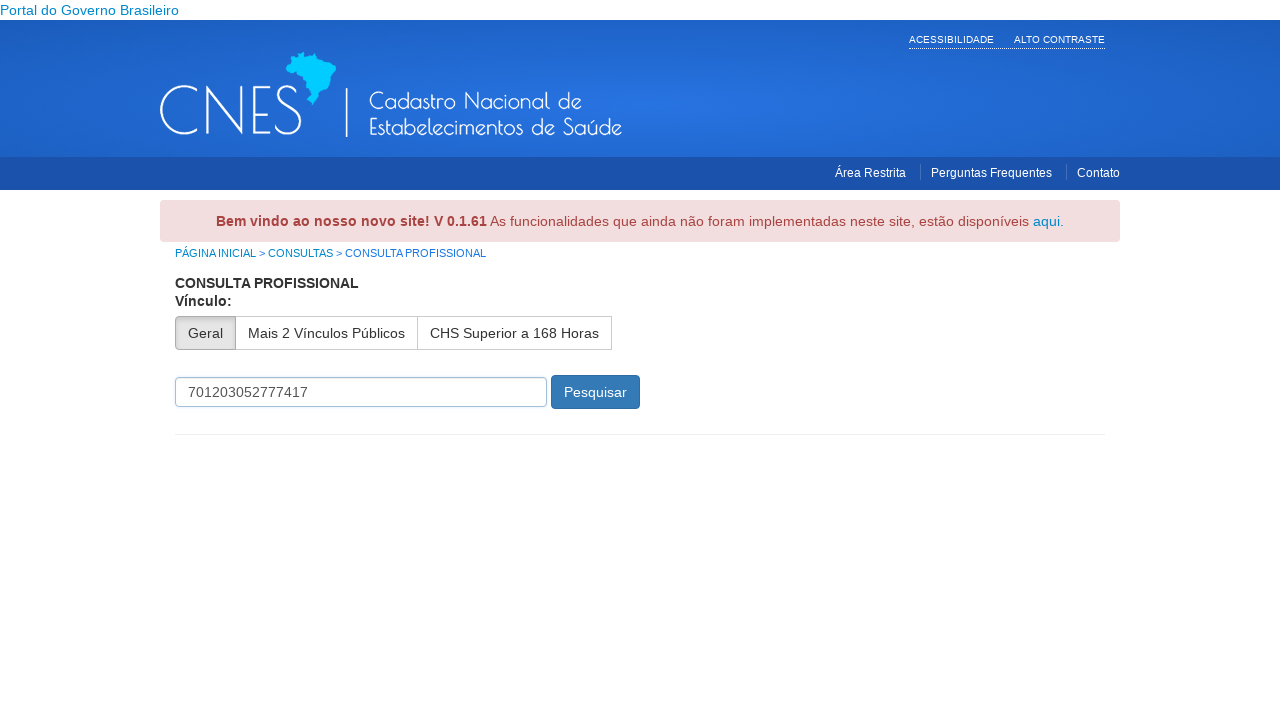

Clicked search button to find healthcare professional at (596, 392) on xpath=/html/body/div[2]/main/div/div[2]/div/form[3]/div/button
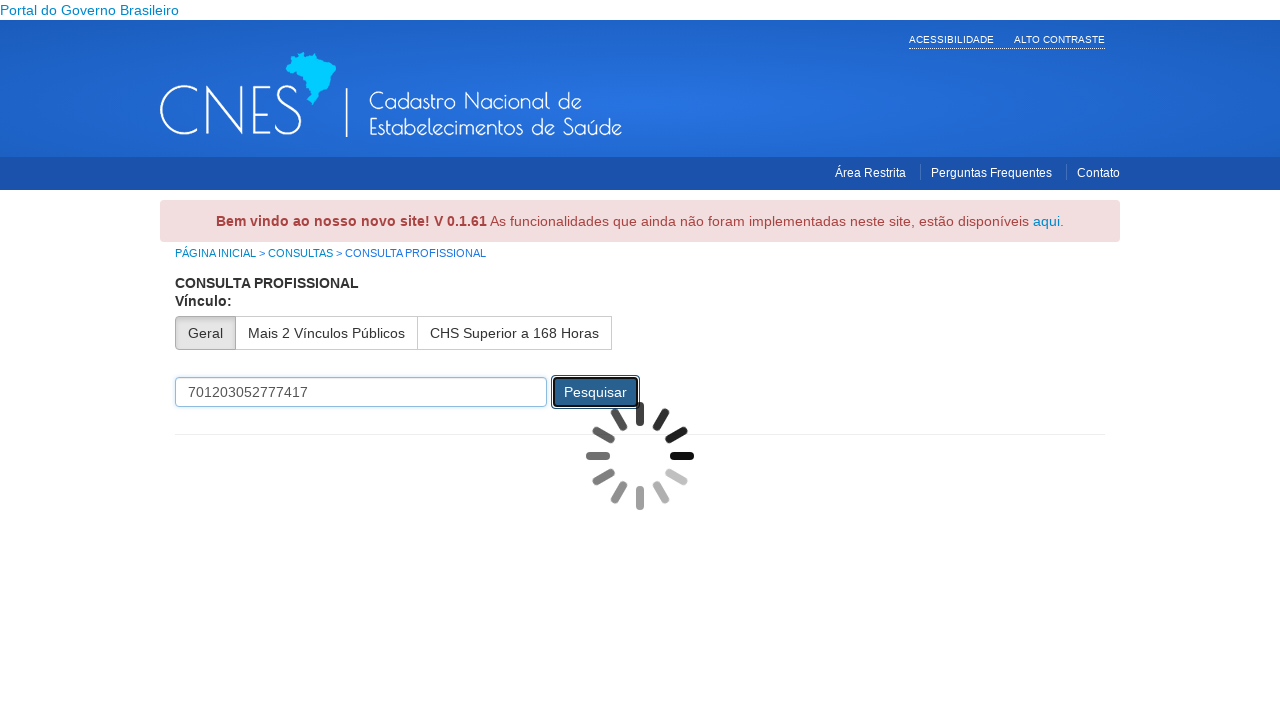

Search results loaded with professional details table
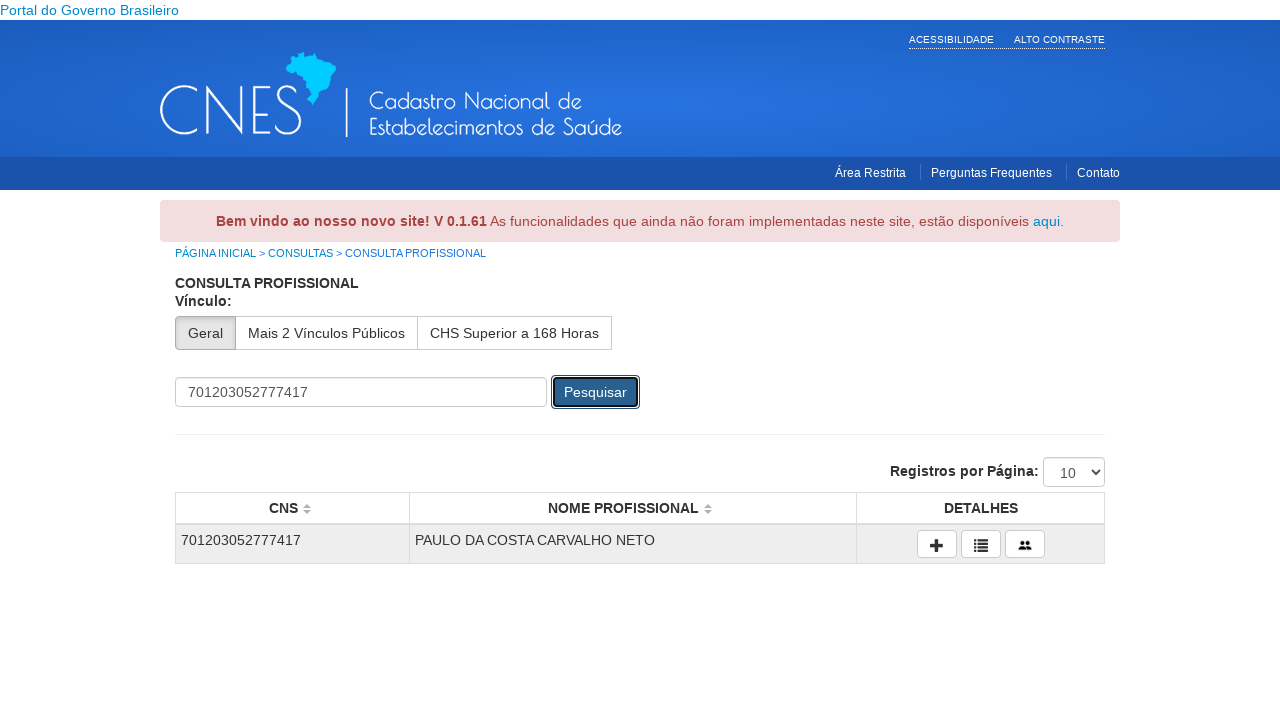

Clicked details button for the first search result at (937, 544) on xpath=/html/body/div[2]/main/div/div[2]/div/div[4]/table/tbody/tr/td[3]/button[1
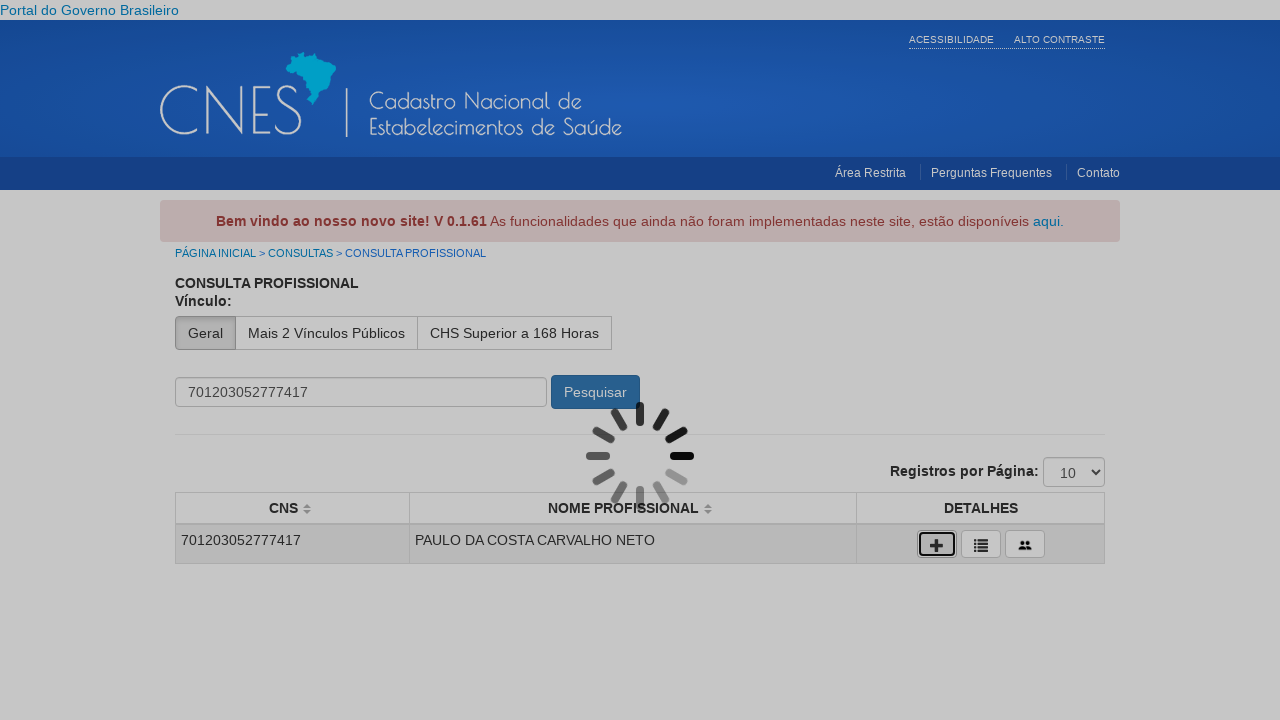

Detailed report page loaded with professional information
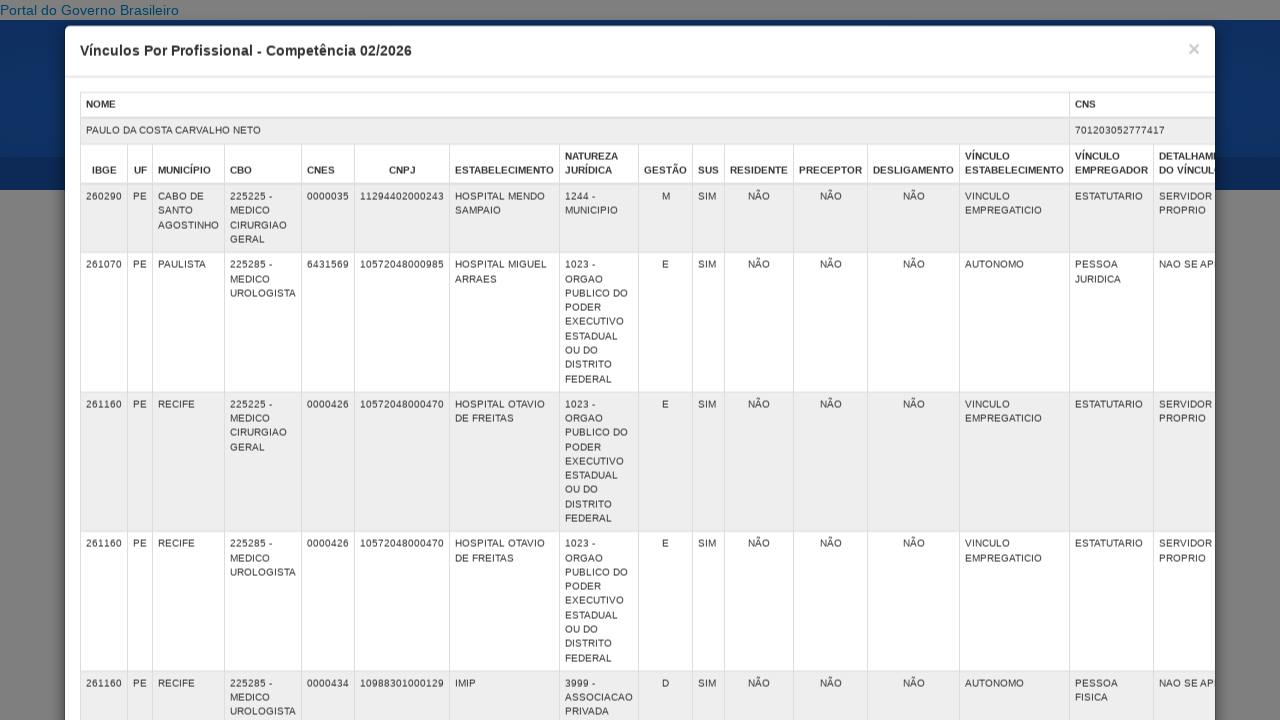

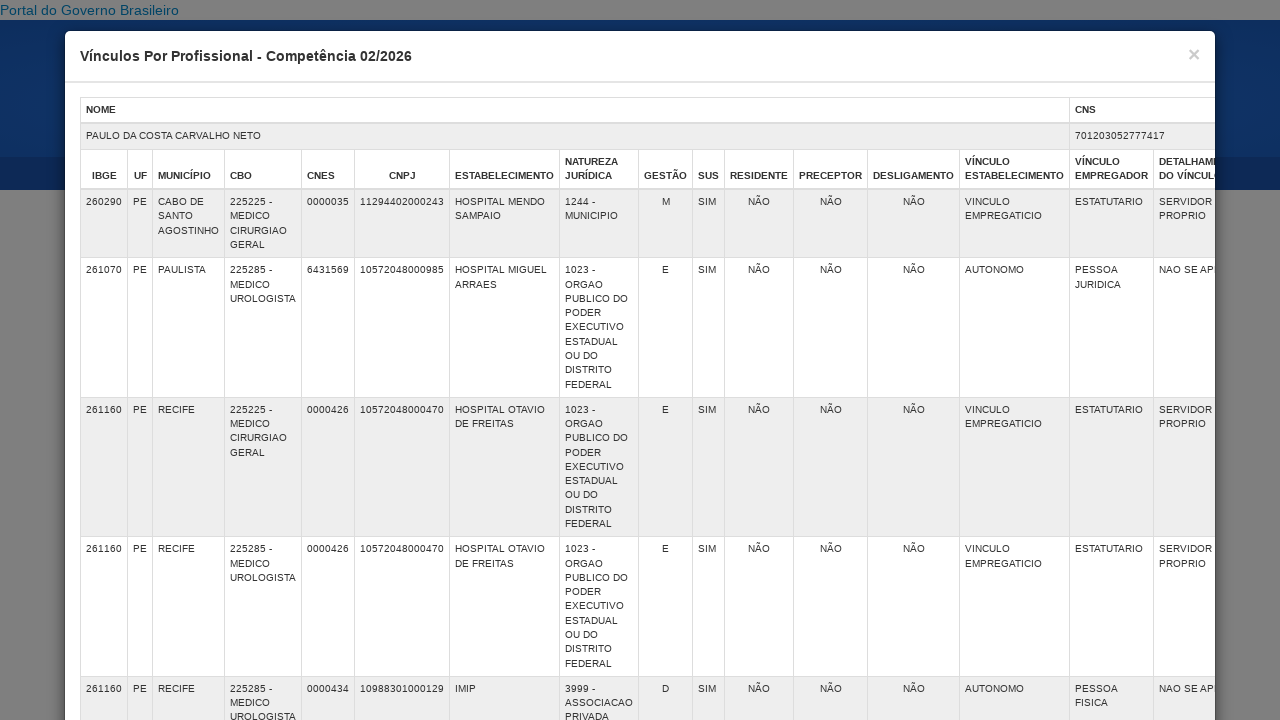